Tests HTML5 drag and drop by dragging column A to column B position twice

Starting URL: https://automationfc.github.io/drag-drop-html5/

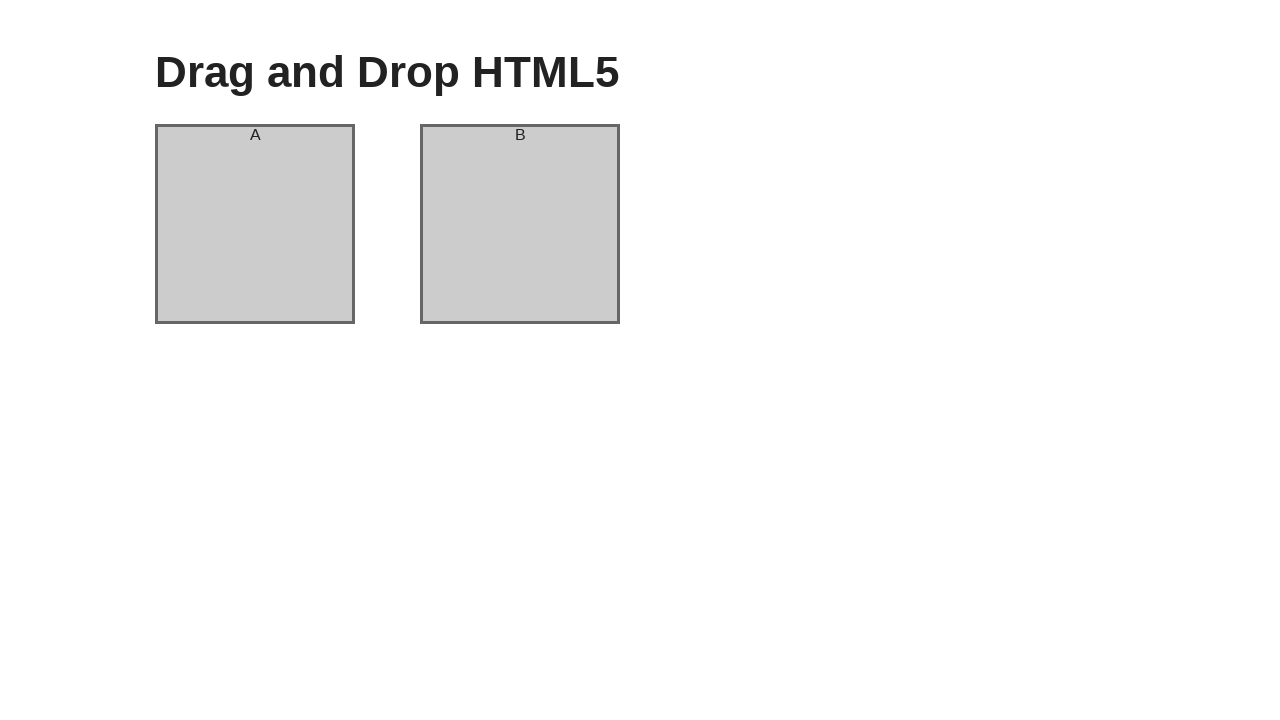

Dragged column A to column B position at (520, 224)
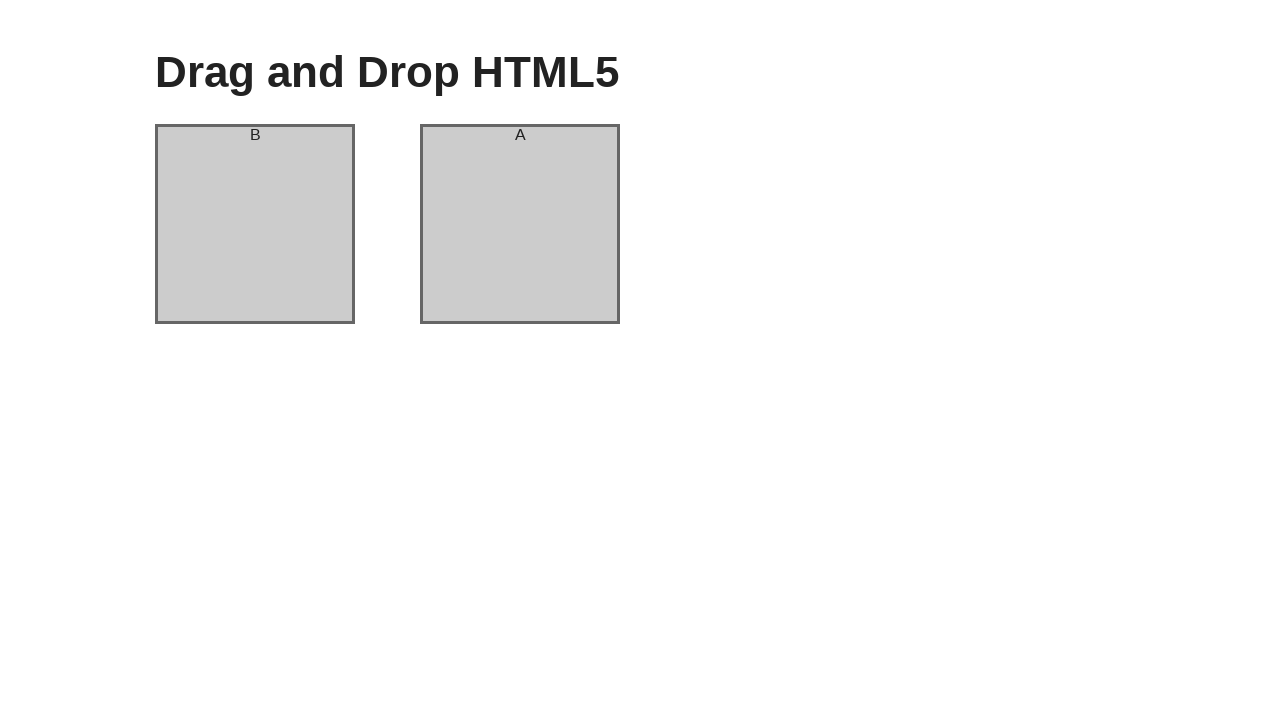

Waited 2 seconds for animation to complete
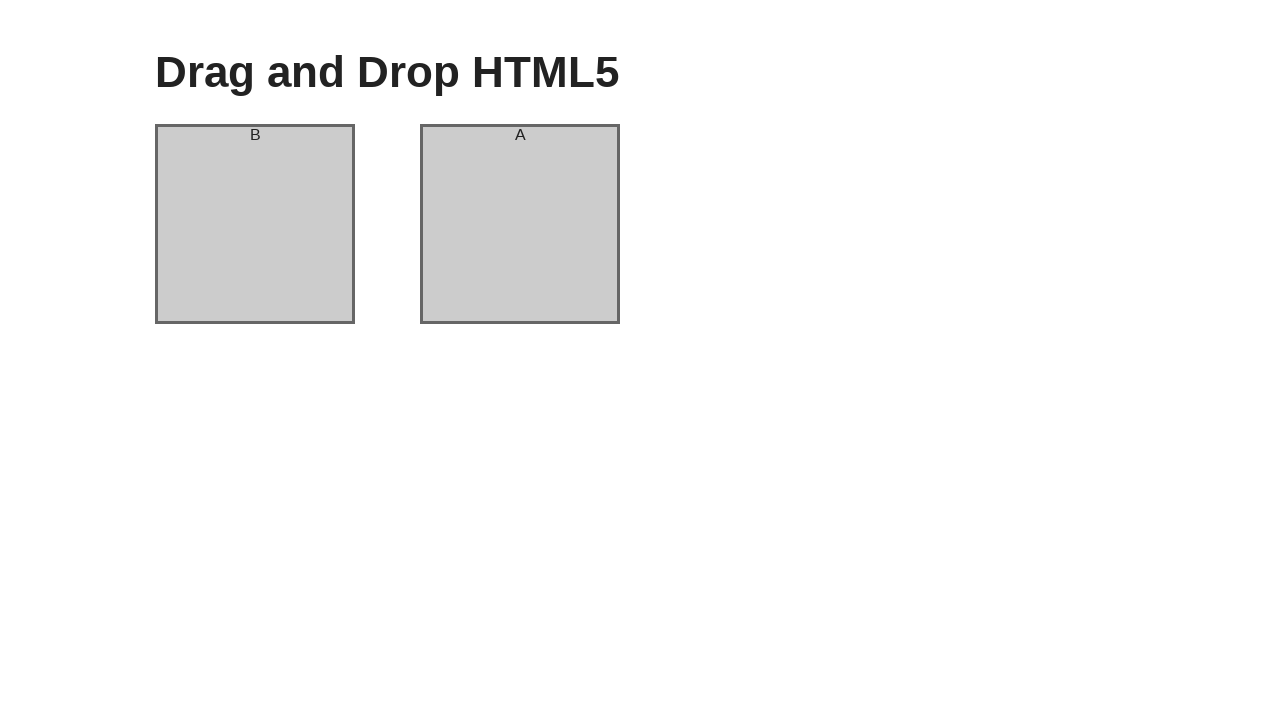

Dragged column A to column B position again (columns have switched) at (520, 224)
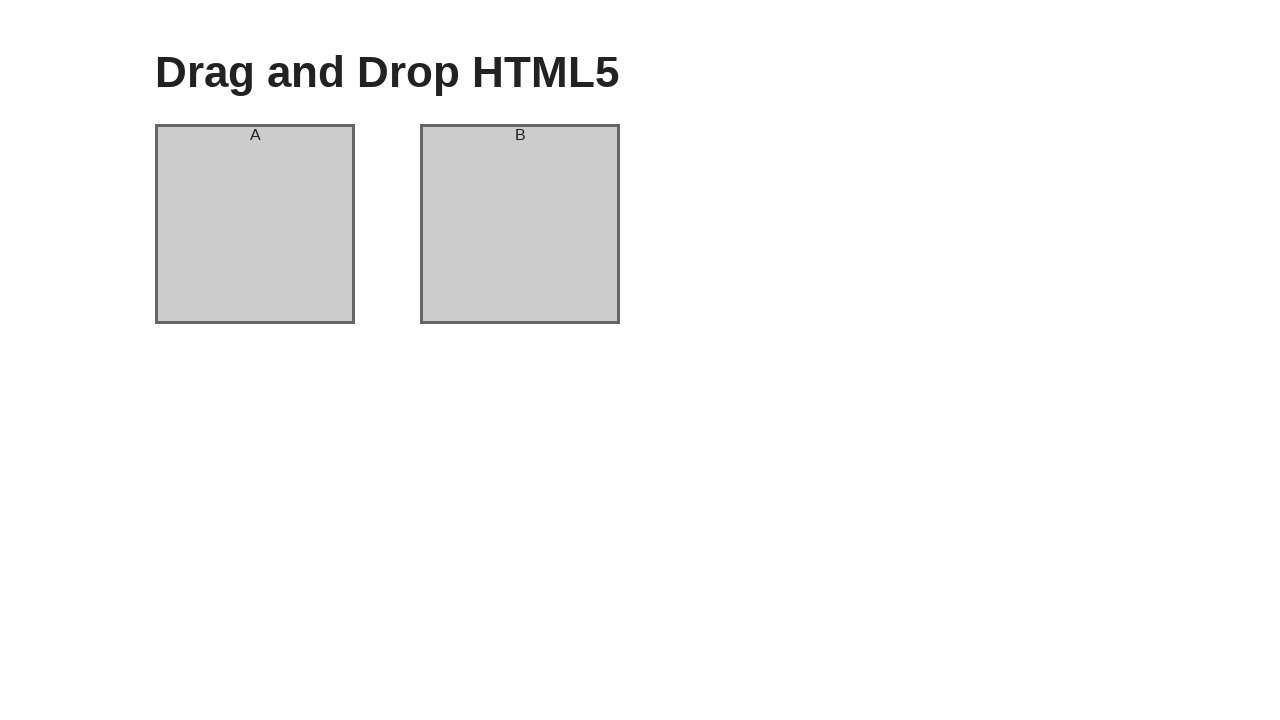

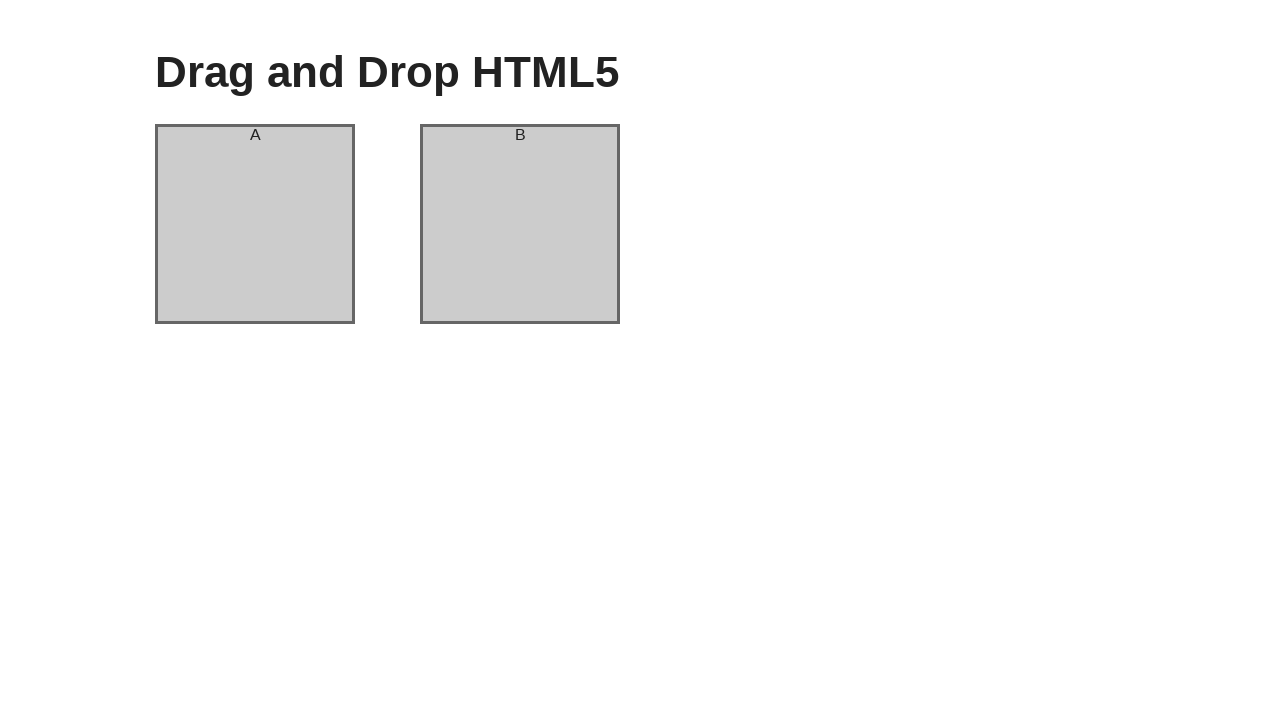